Tests the text box form by clicking on Text Box menu item and filling in the full name and email fields

Starting URL: https://demoqa.com/elements

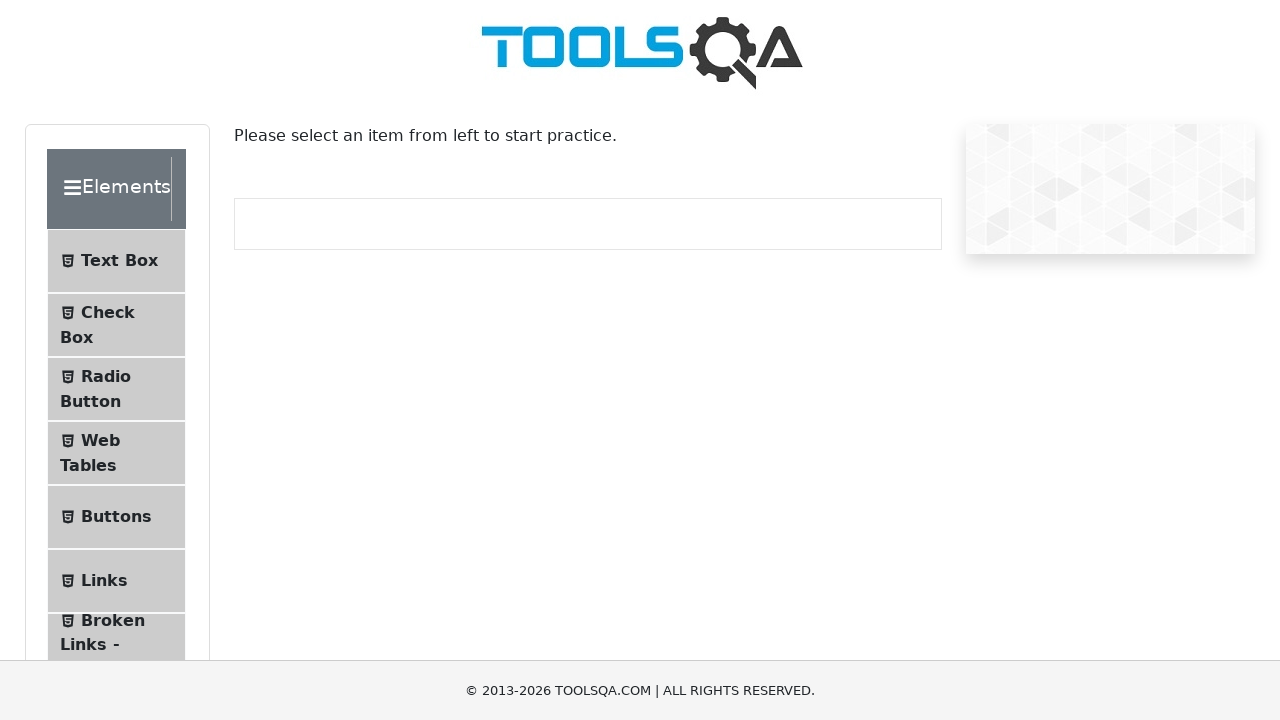

Clicked on Text Box menu item at (119, 261) on text=Text Box
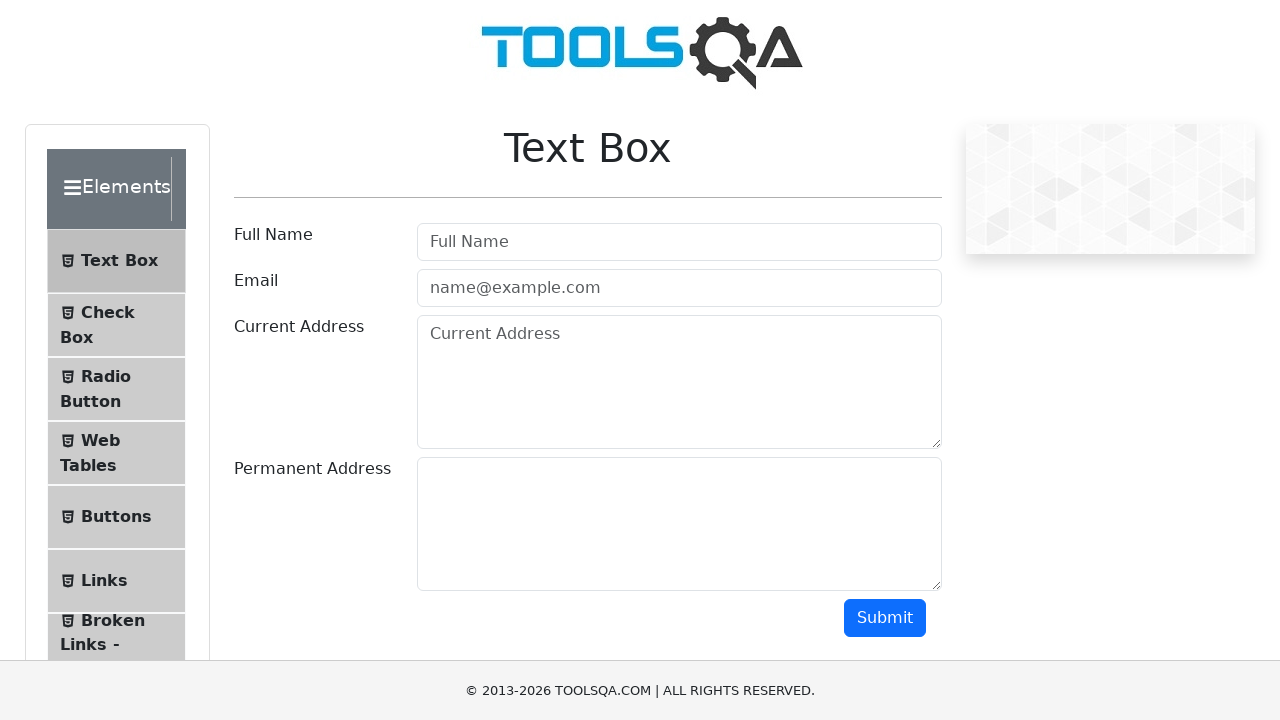

Clicked on full name input field at (679, 242) on #userName
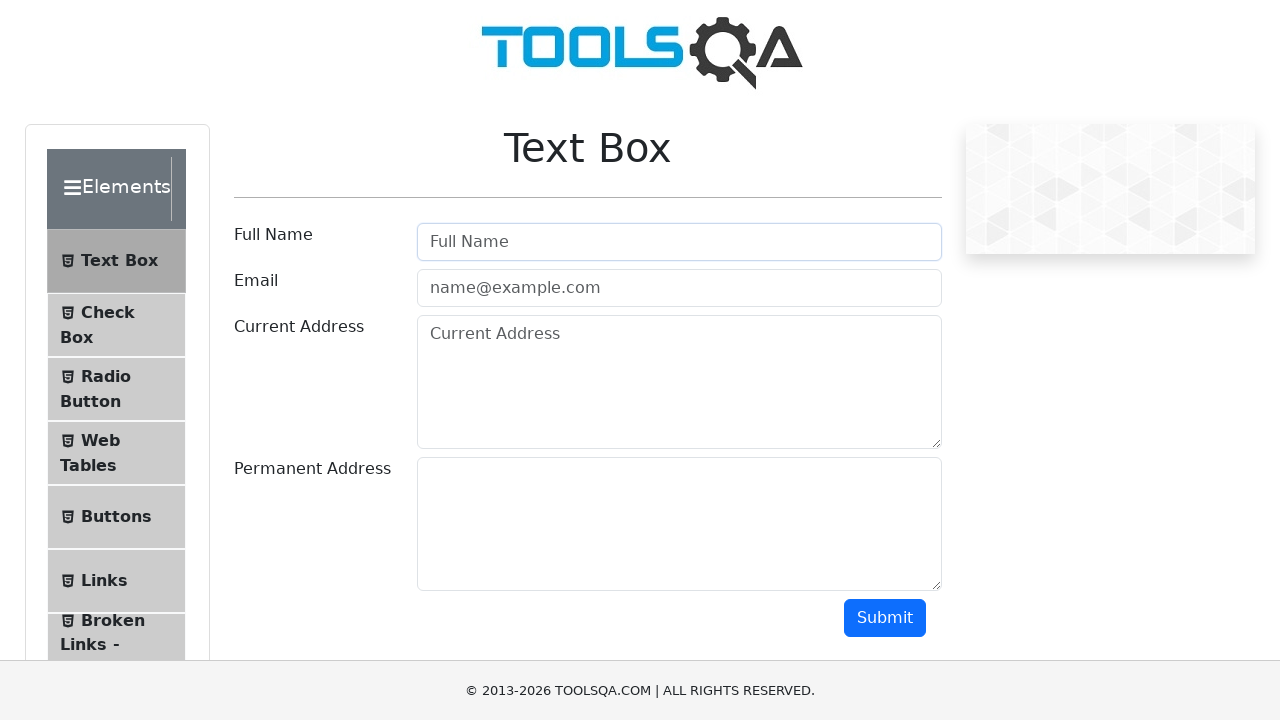

Filled full name field with 'Adam Adams' on #userName
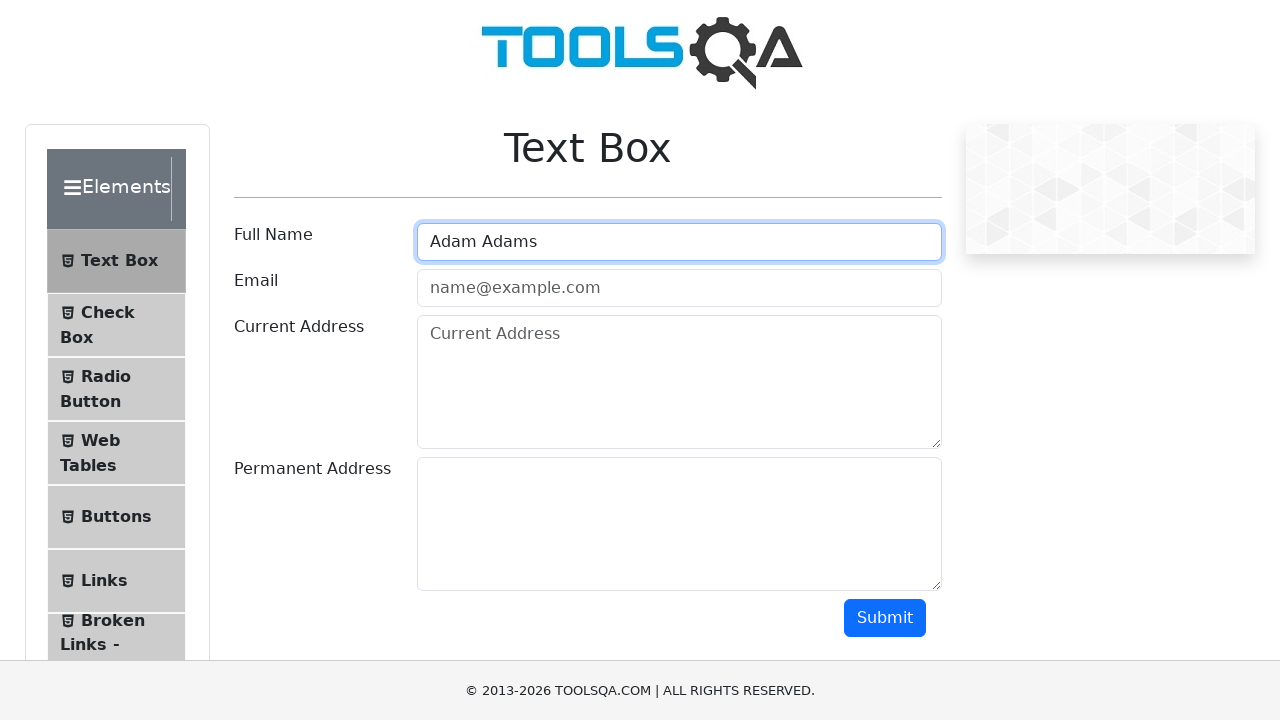

Clicked on email input field at (679, 288) on #userEmail
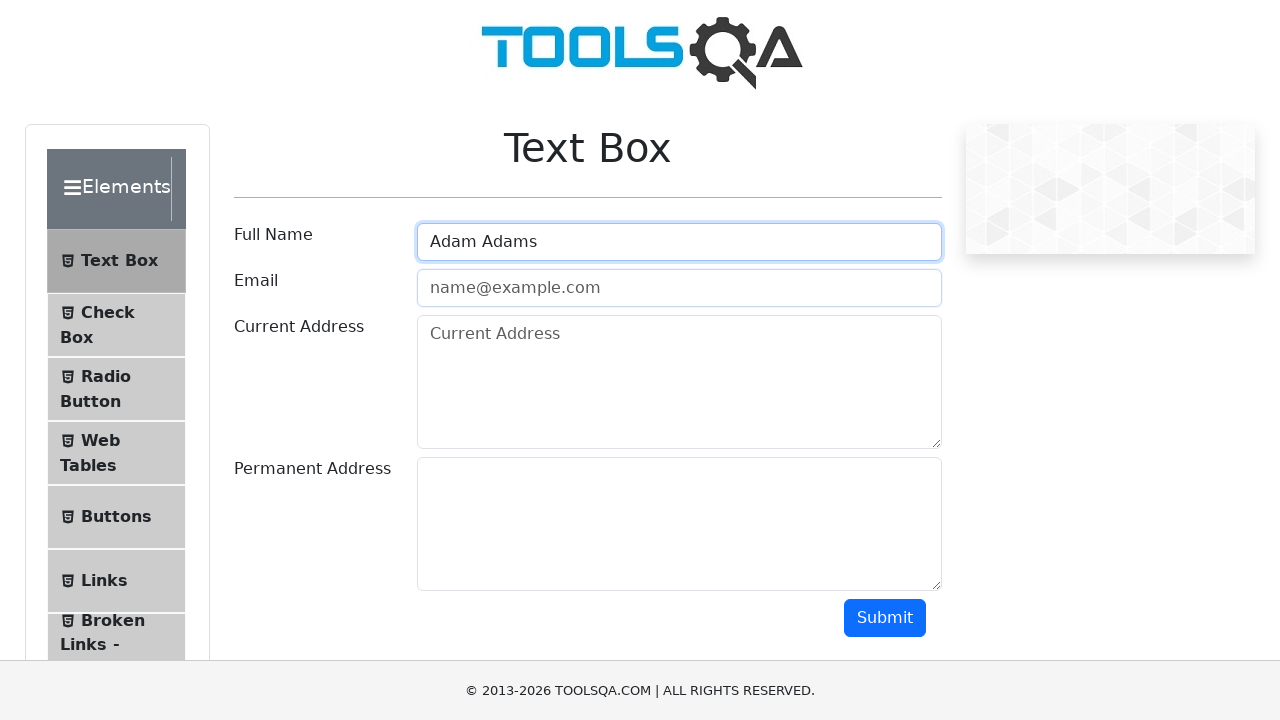

Filled email field with 'adam@gmail.com' on #userEmail
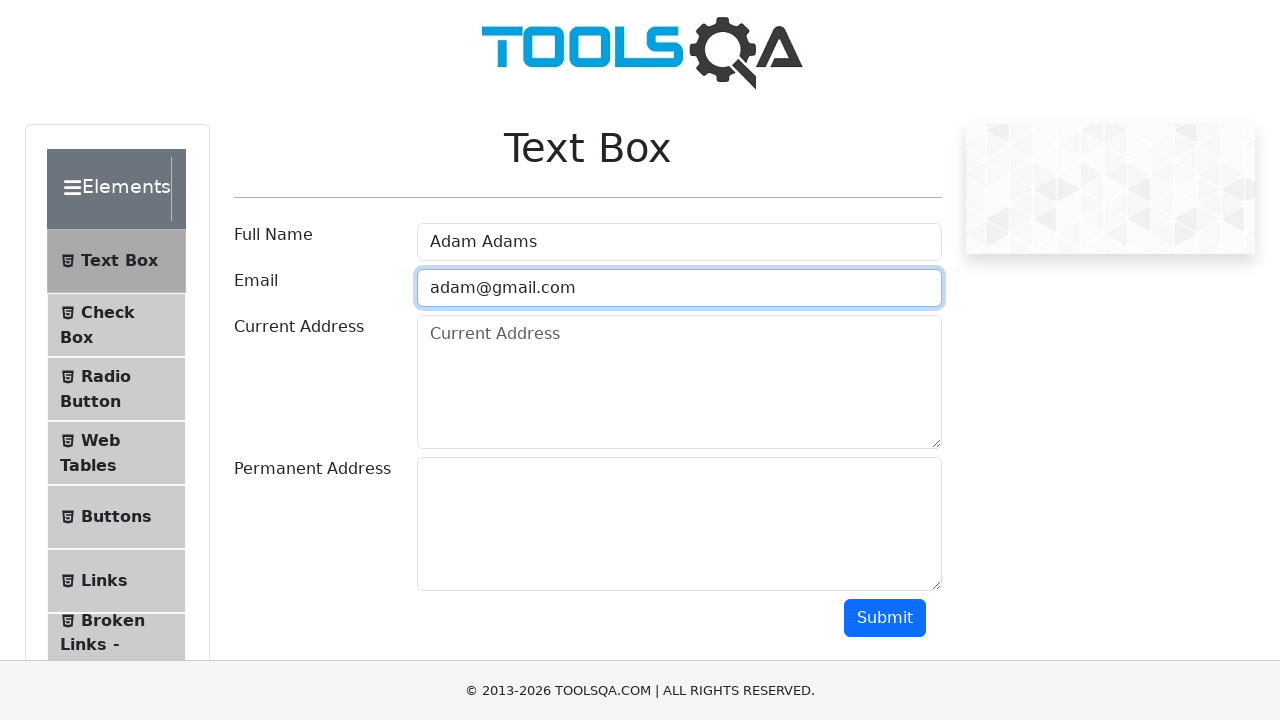

Clicked submit button to submit the form at (885, 618) on #submit
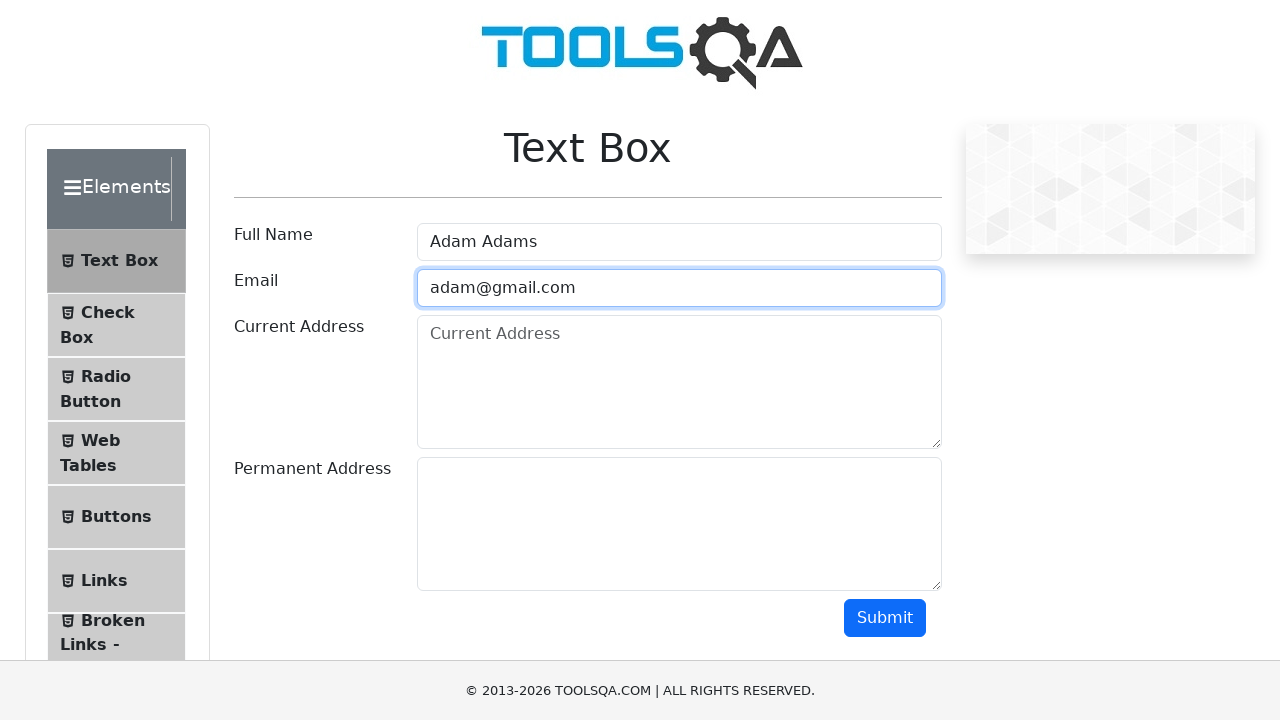

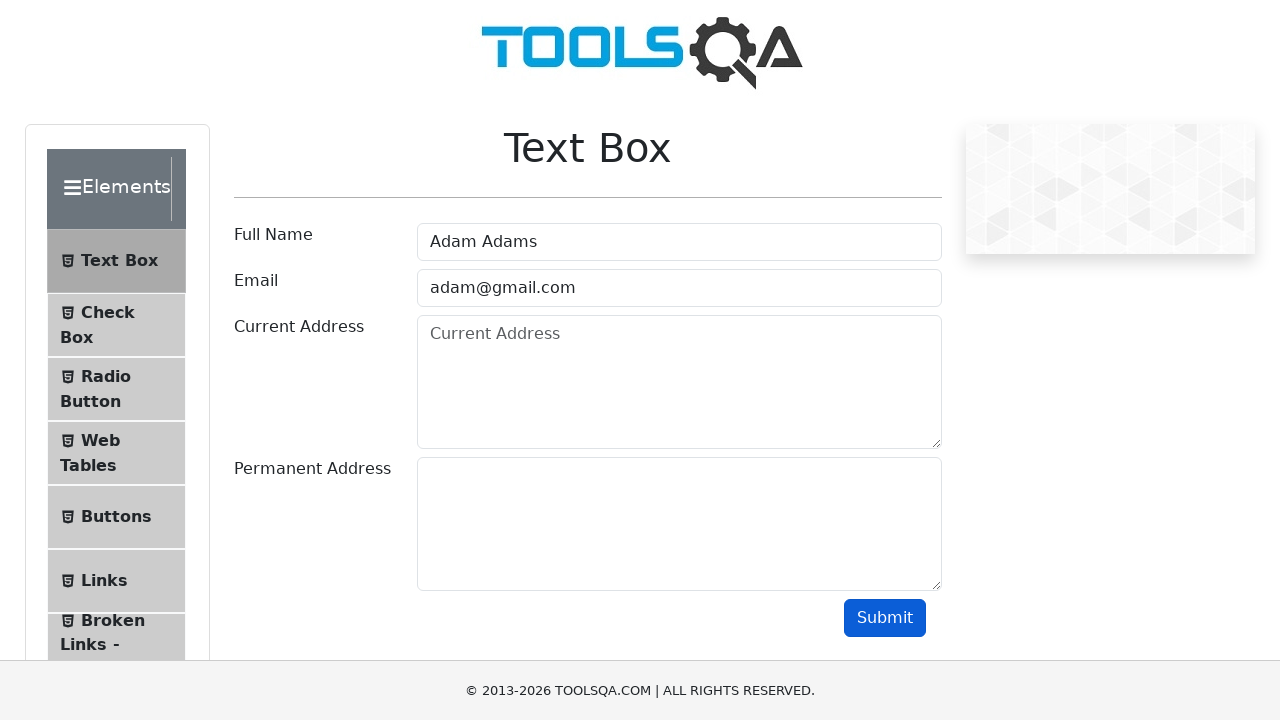